Tests checkbox functionality by checking all checkboxes and verifying their checked status

Starting URL: http://the-internet.herokuapp.com

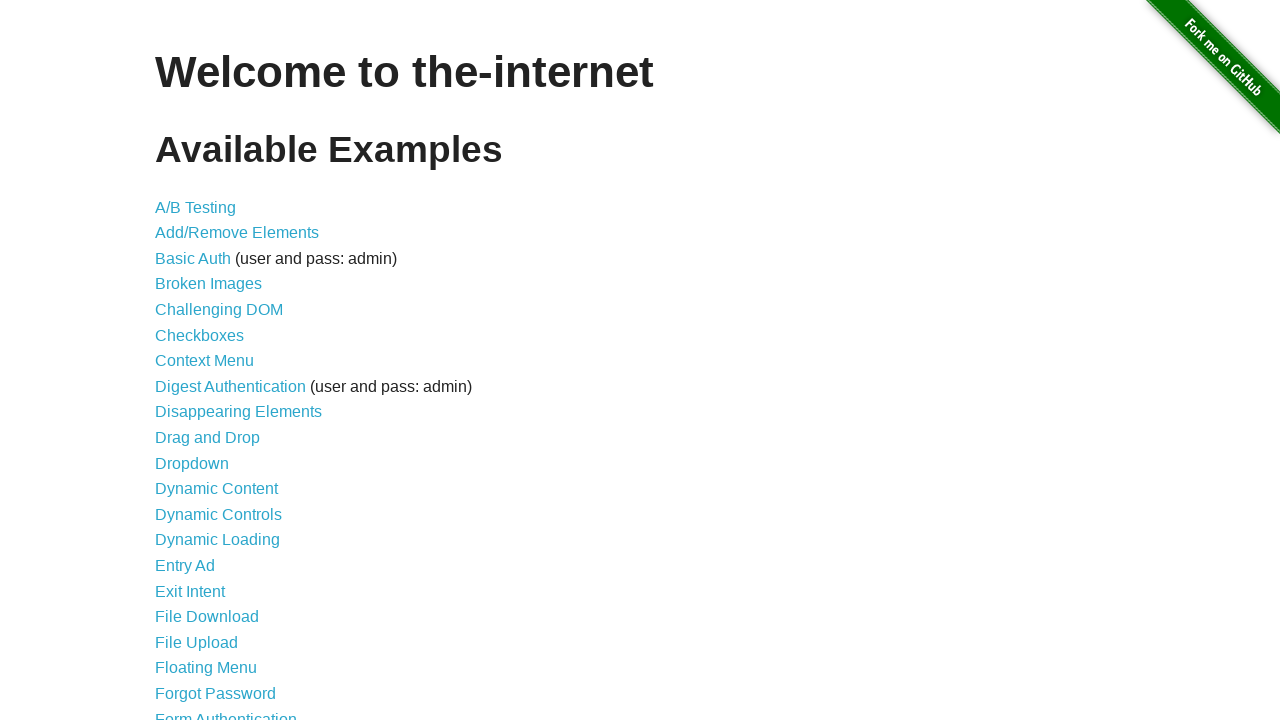

Clicked checkboxes link at (200, 335) on a[href='/checkboxes']
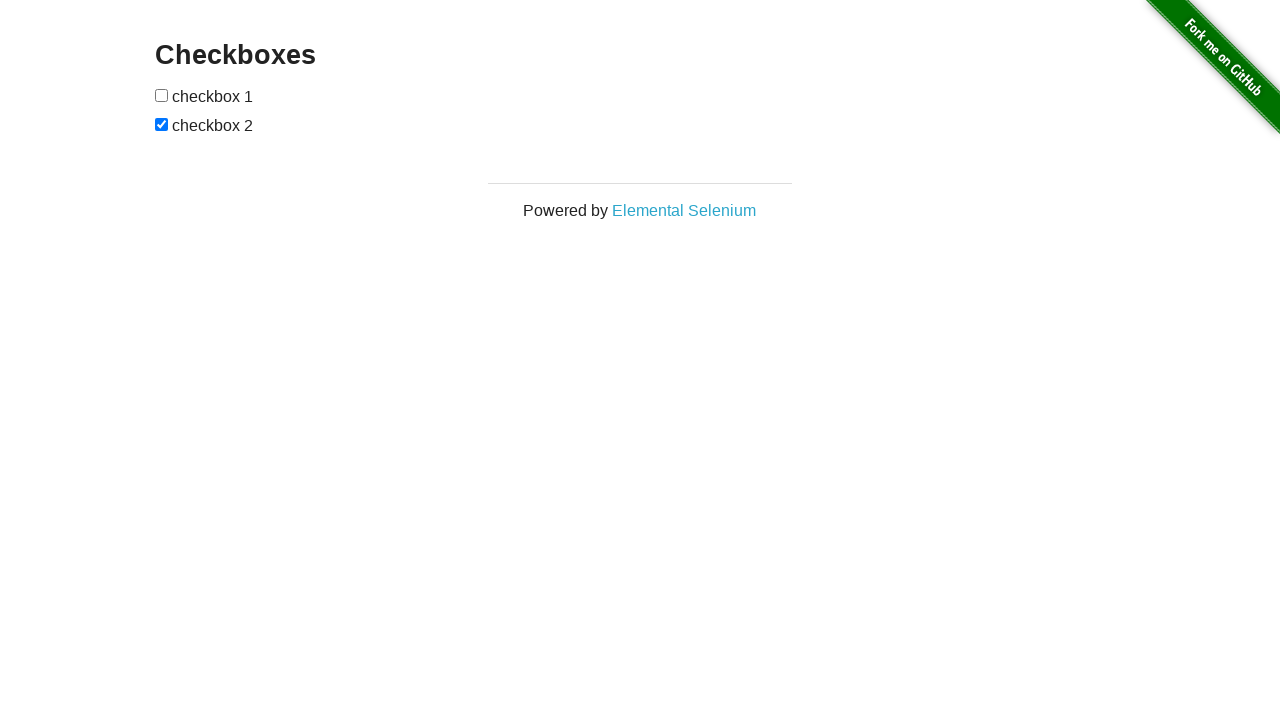

Located all checkboxes on the page
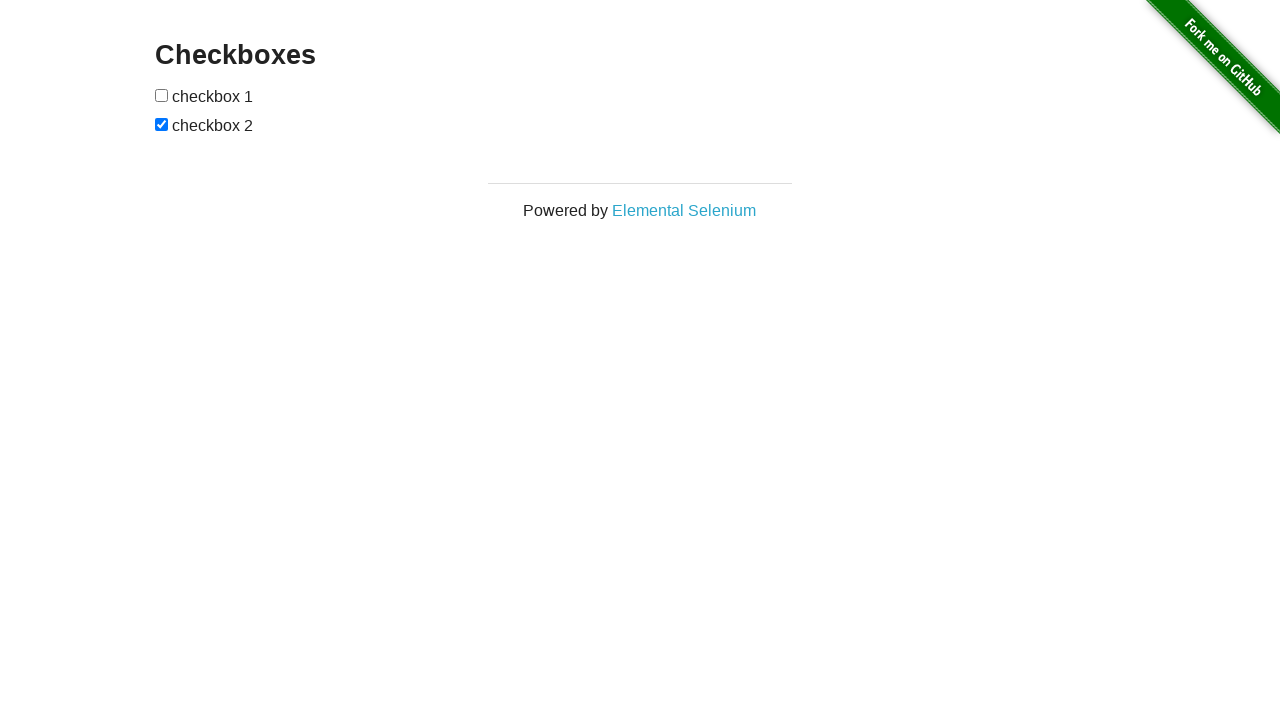

Checked an unchecked checkbox at (162, 95) on input[type='checkbox'] >> nth=0
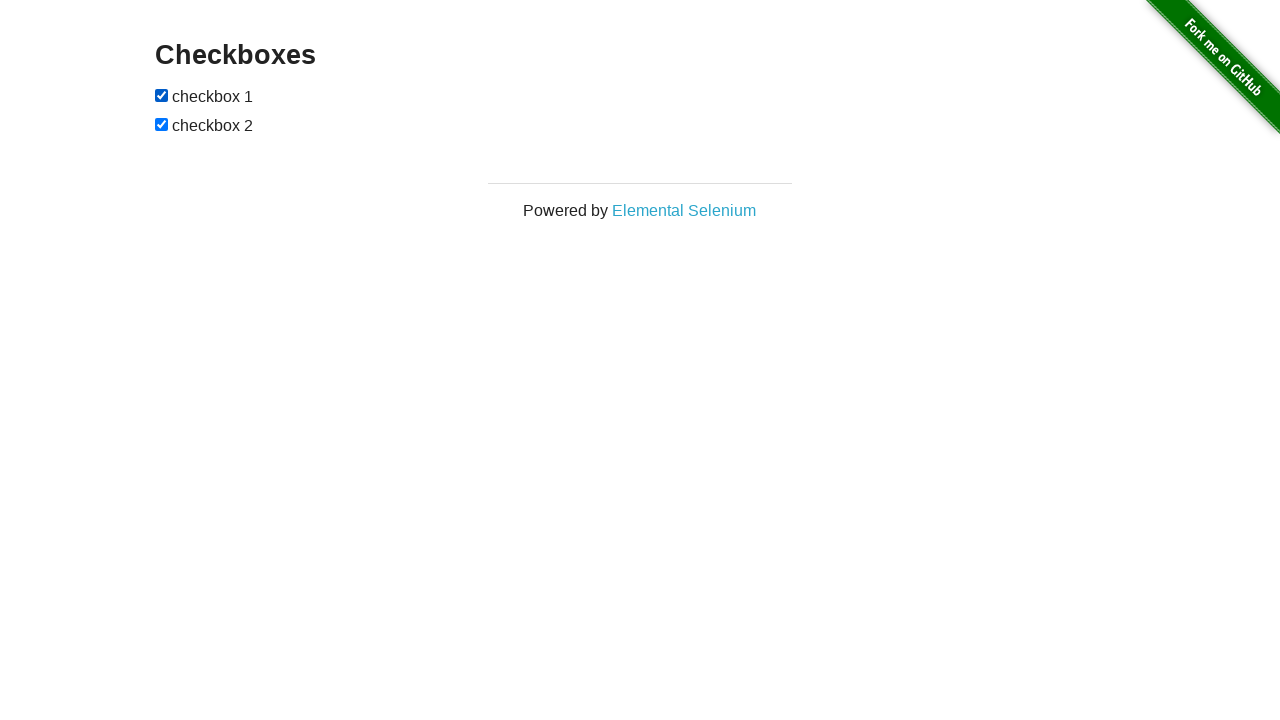

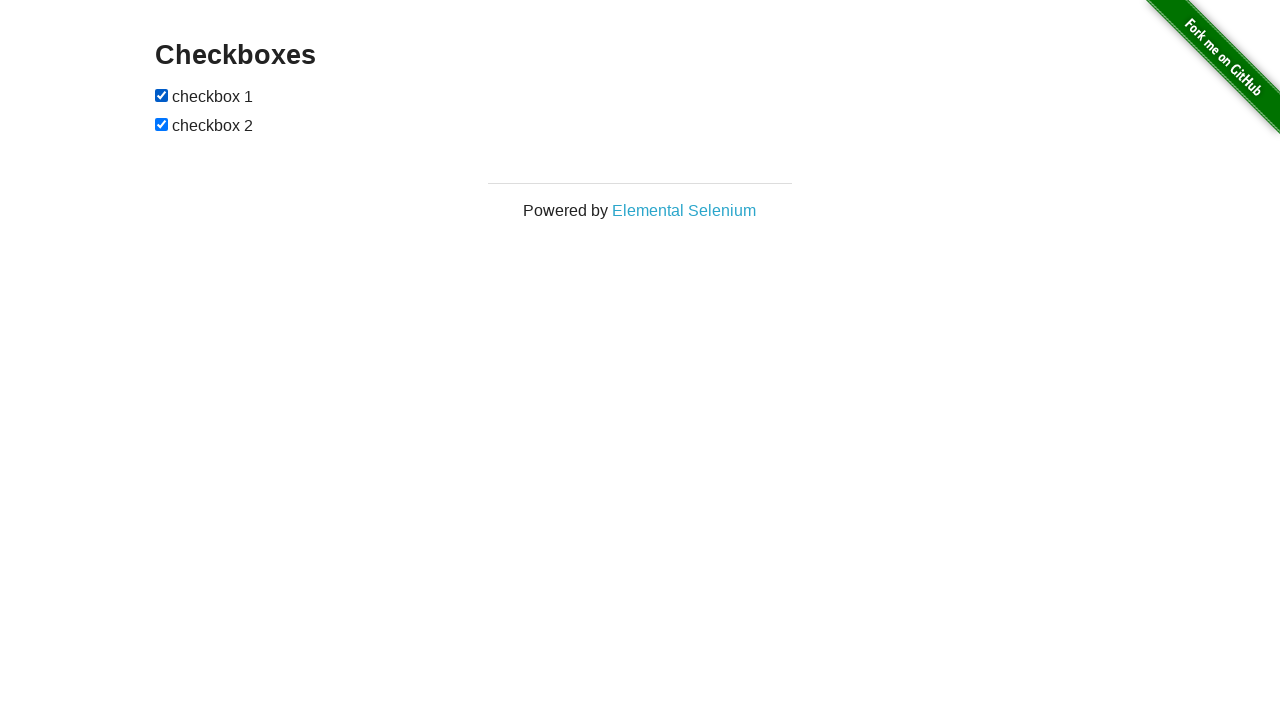